Tests alert handling by clicking a button that triggers an alert, reading the alert text, and accepting it

Starting URL: https://letcode.in/waits

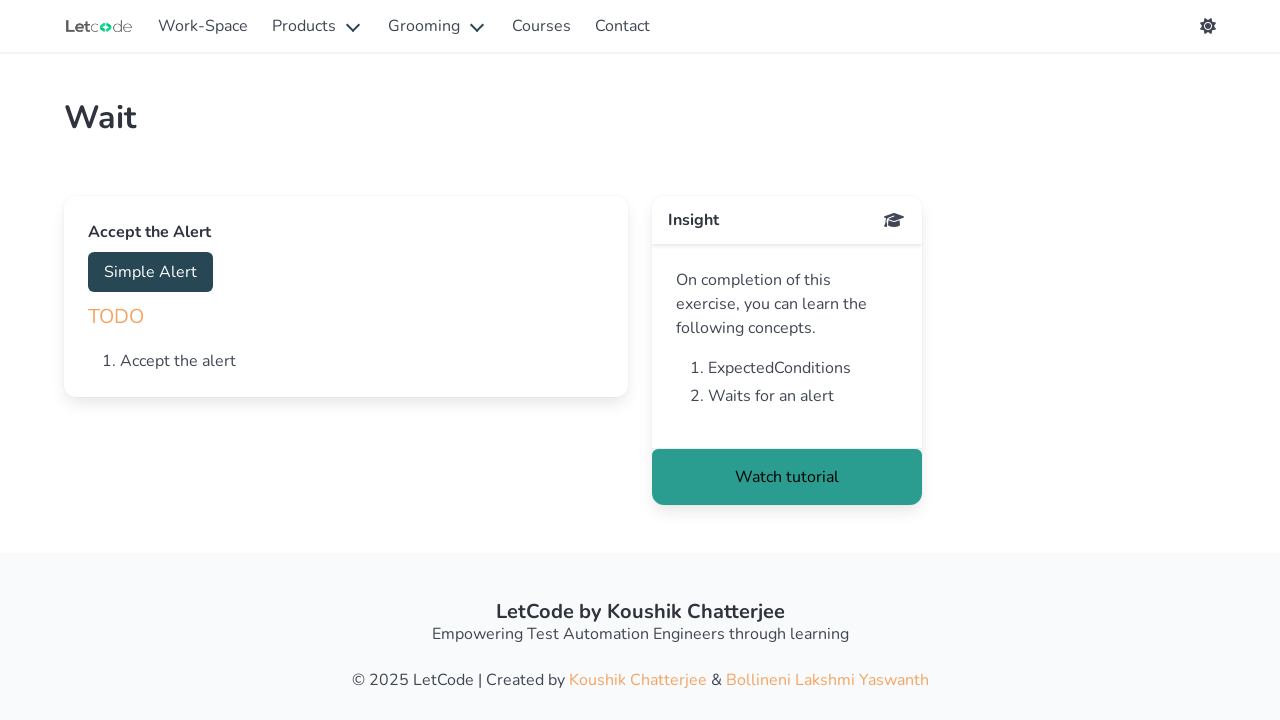

Clicked button to trigger simple alert at (150, 272) on xpath=//button[text()='Simple Alert']
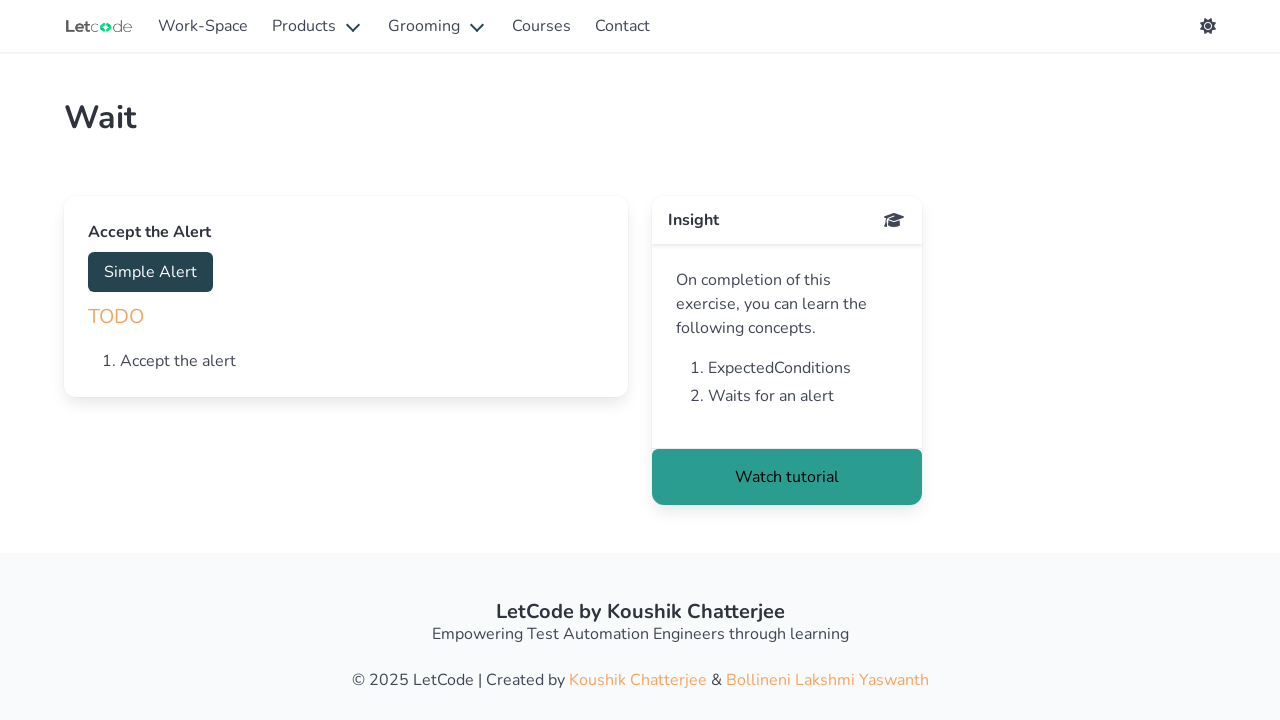

Set up dialog event listener to accept alerts
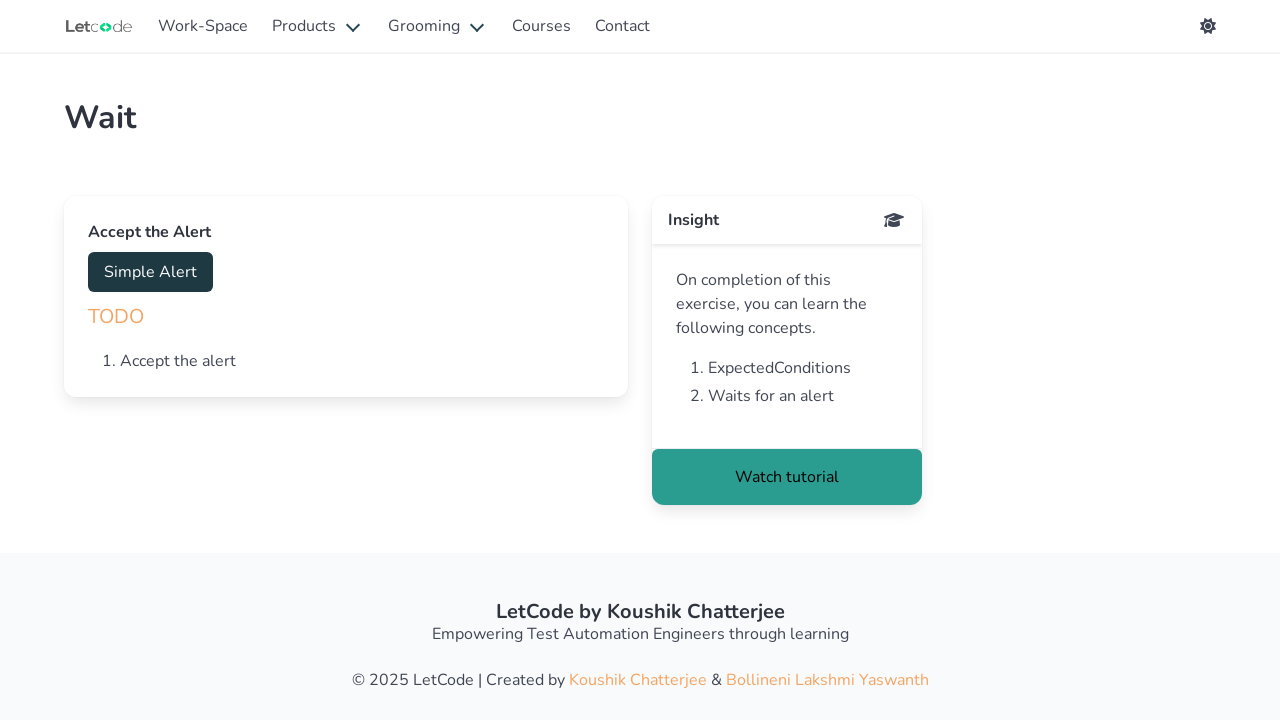

Waited for dialog event to be triggered
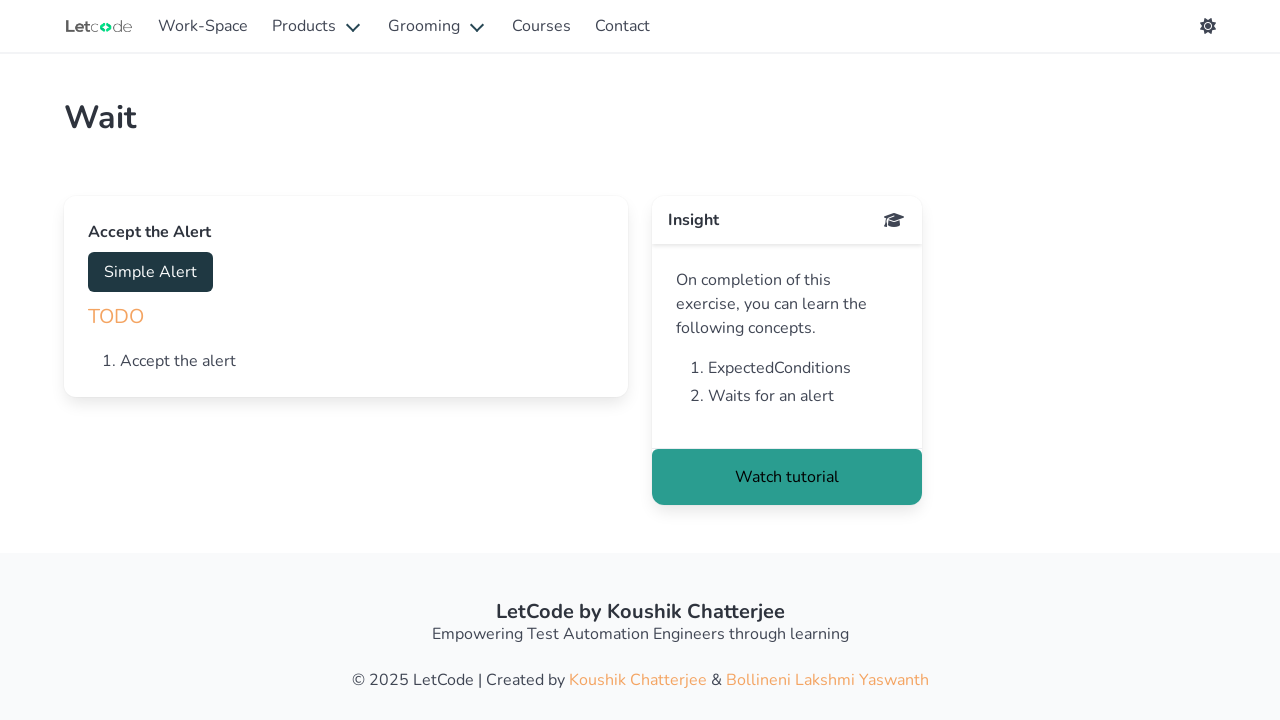

Captured dialog object from event
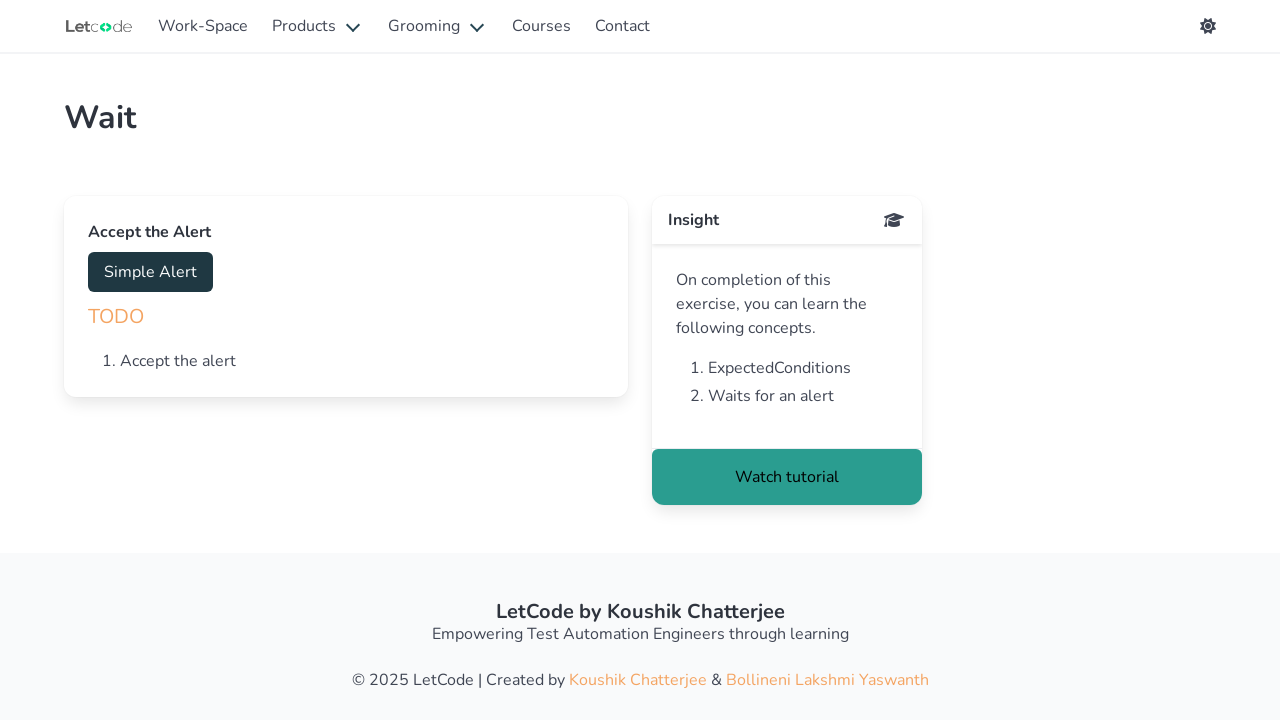

Read and printed alert message: Finally I'm here, just to say Hi :)
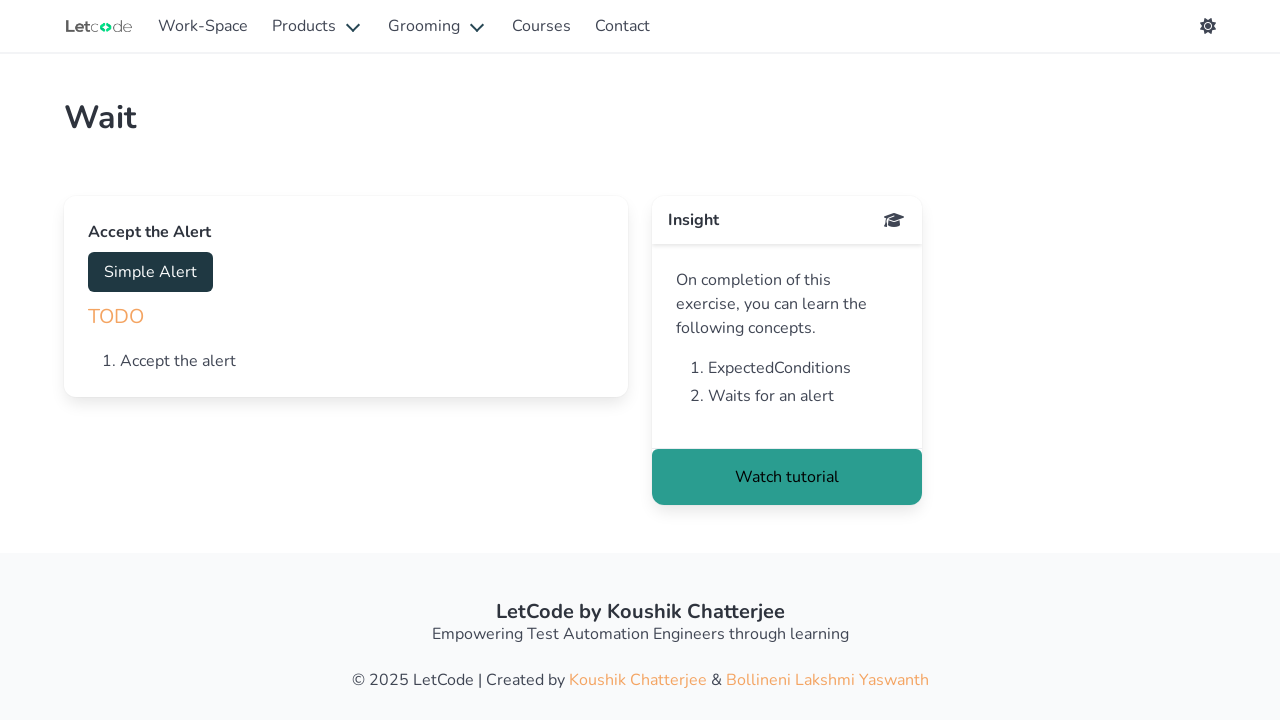

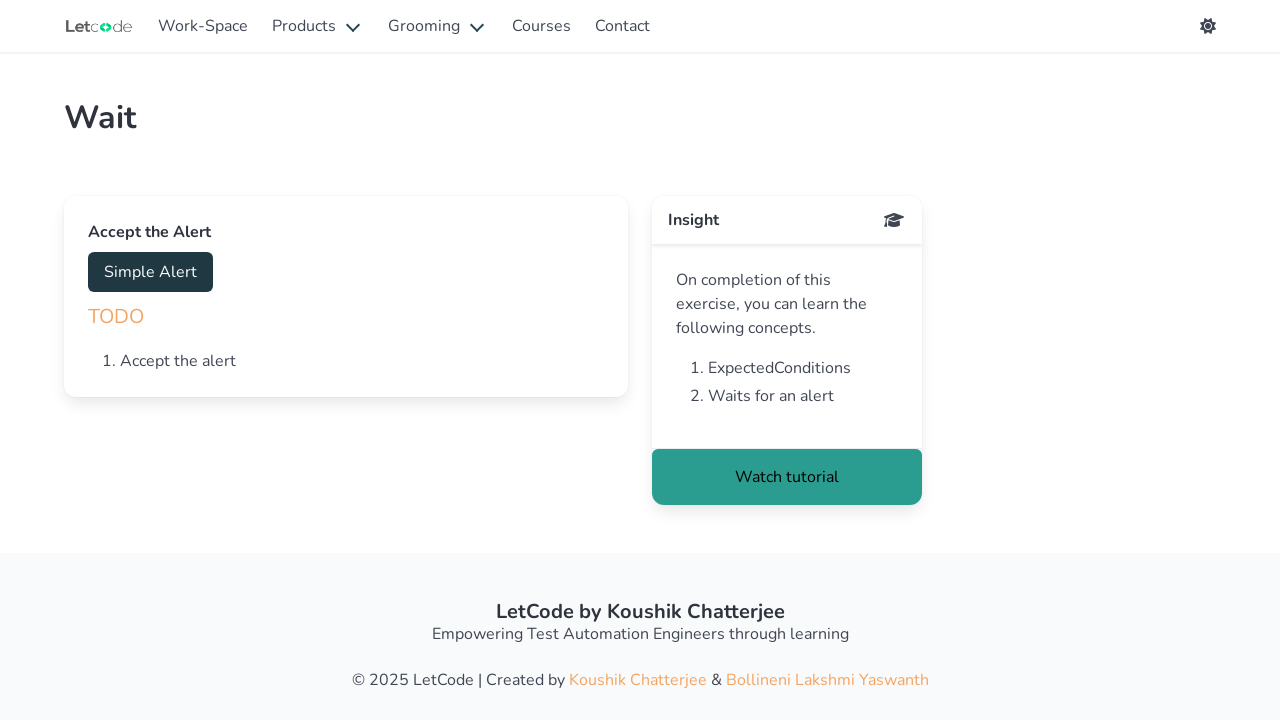